Tests drag and drop functionality by dragging a draggable element to a target location and verifying that a "Dropped!" message appears

Starting URL: https://qavbox.github.io/demo/dragndrop/

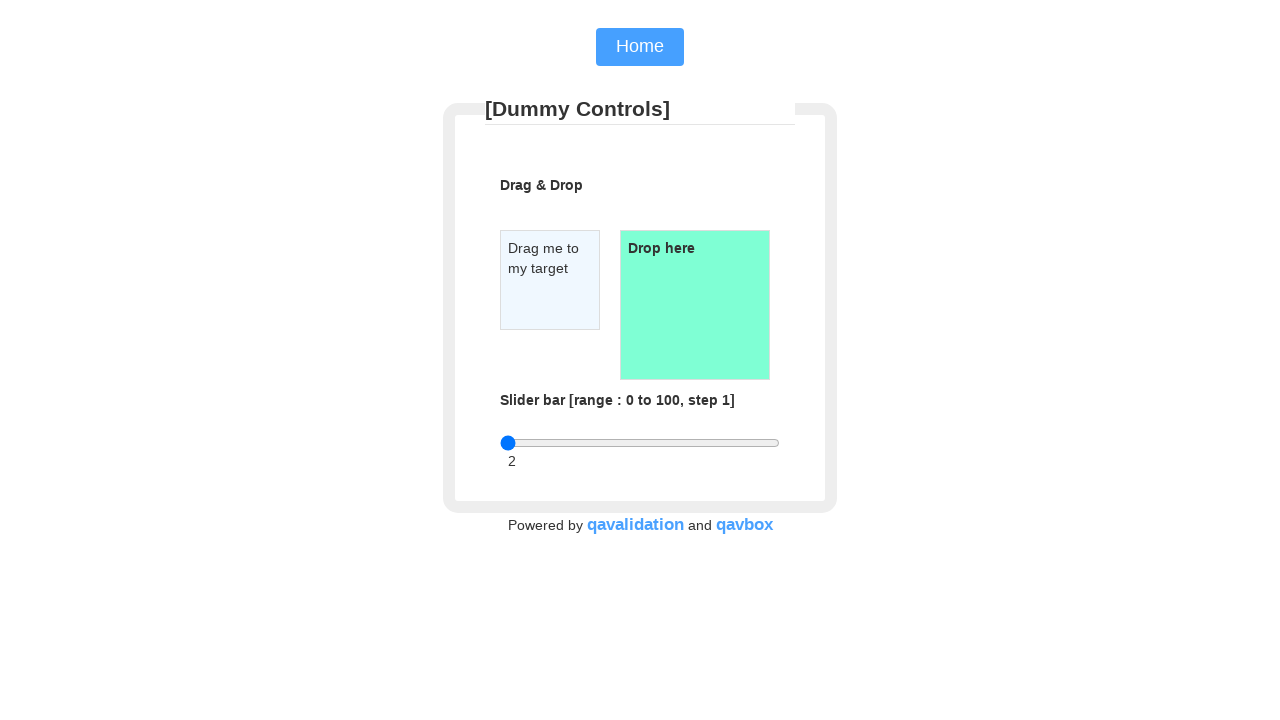

Located the draggable element
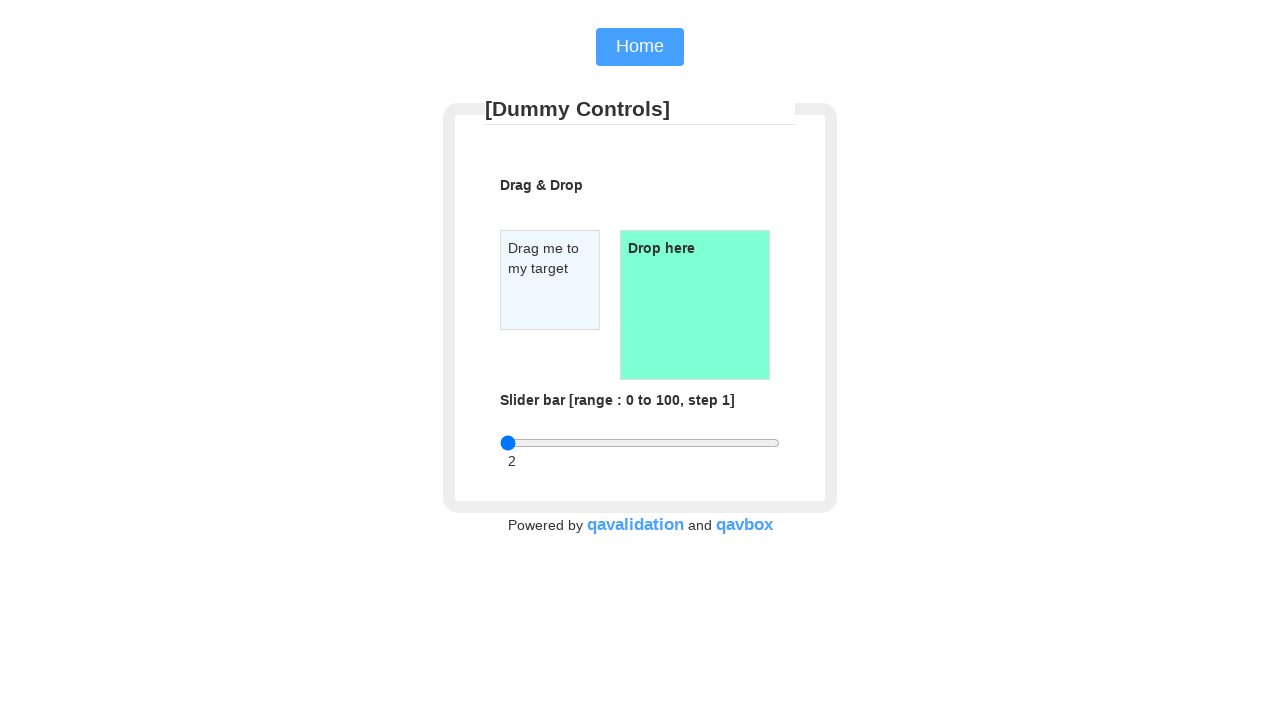

Located the drop target area
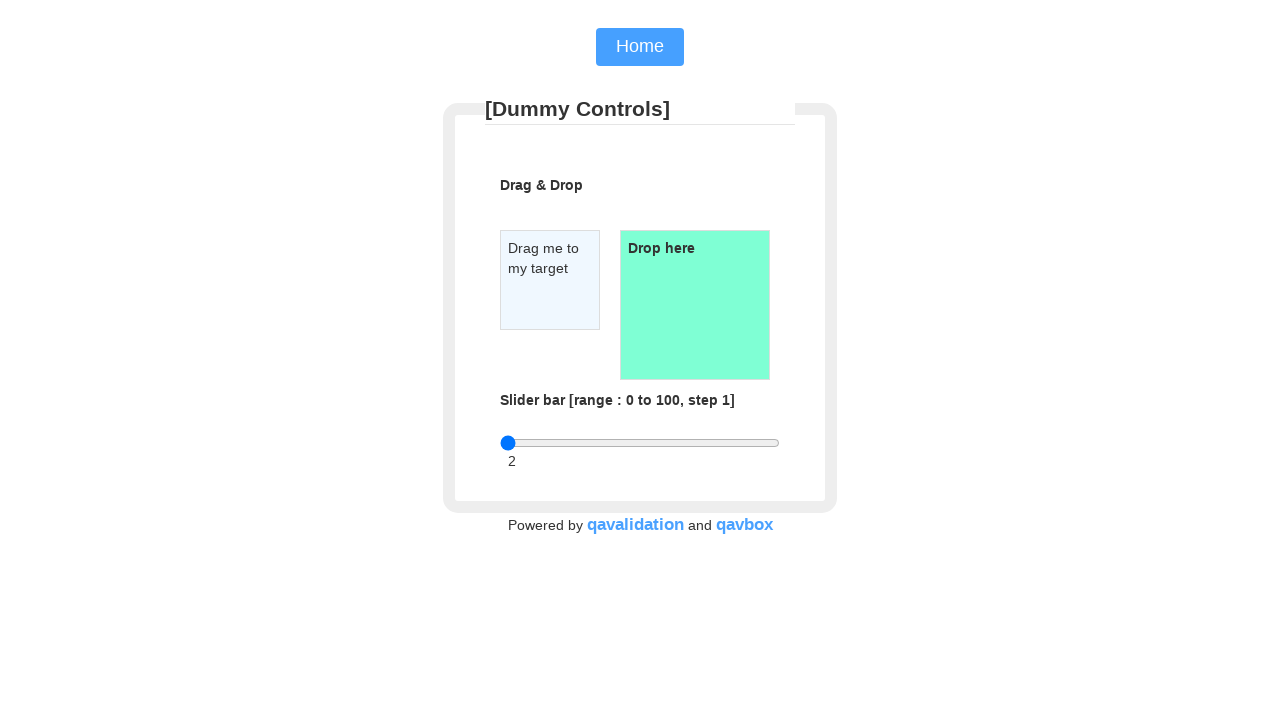

Dragged element to target location at (695, 305)
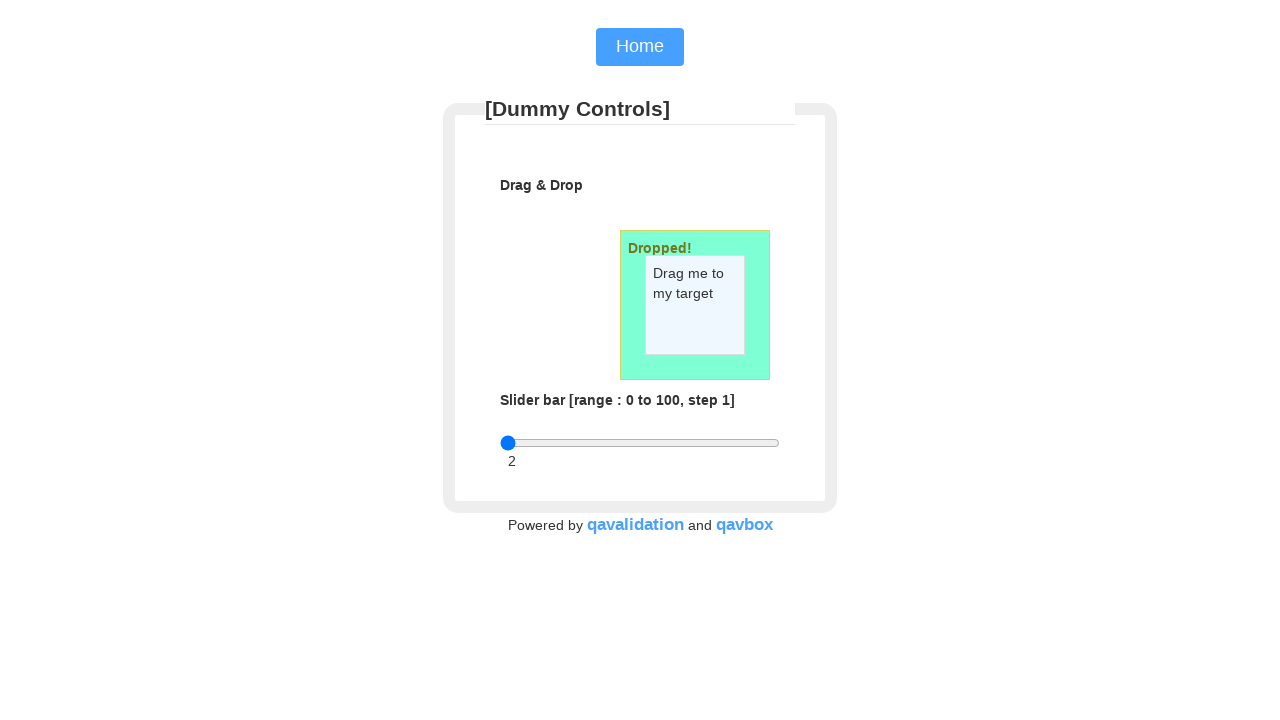

Waited for dropped message to appear
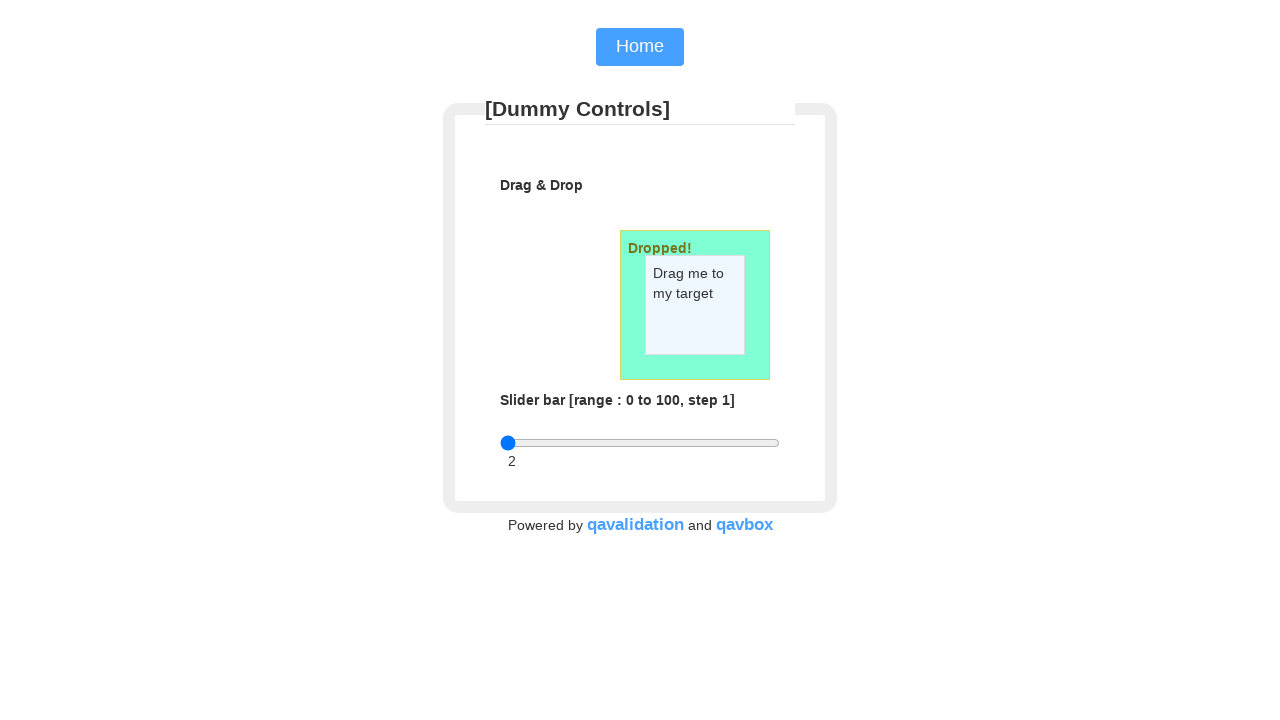

Retrieved dropped message text
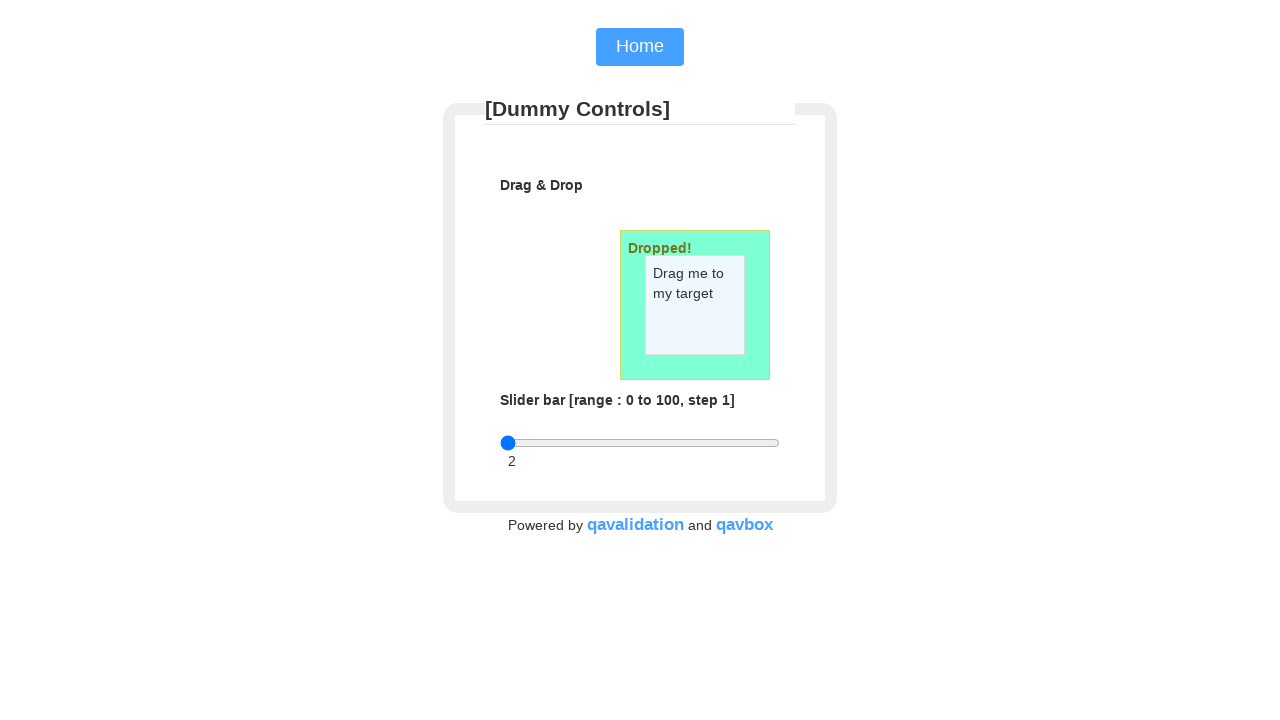

Verified that dropped message is 'Dropped!'
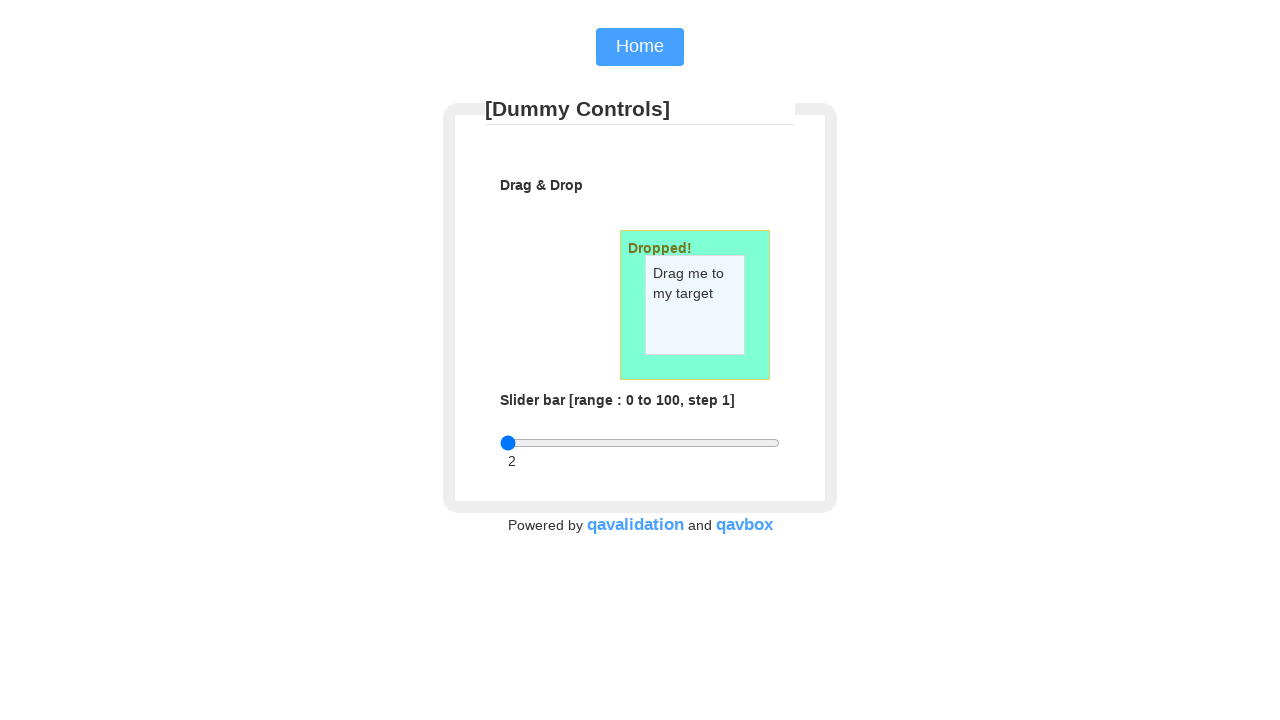

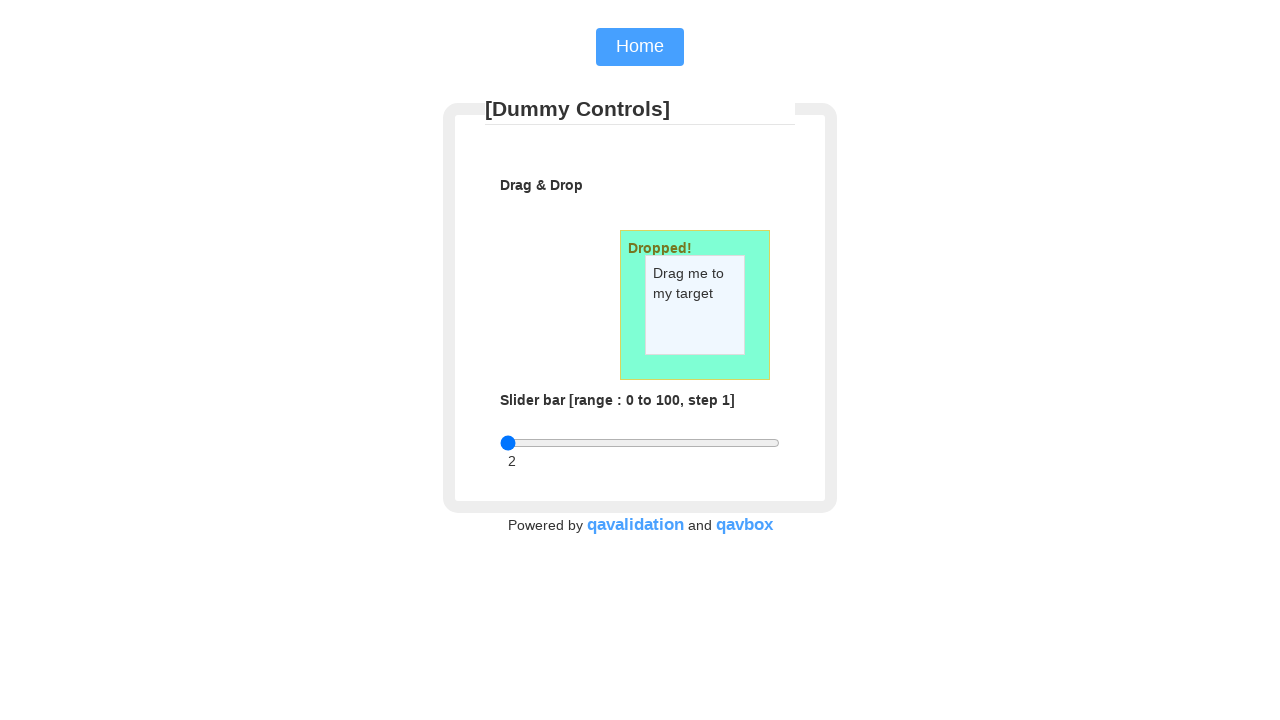